Tests radio button functionality by verifying initial state is unselected, clicking the radio button, and verifying it becomes selected

Starting URL: https://rahulshettyacademy.com/AutomationPractice/

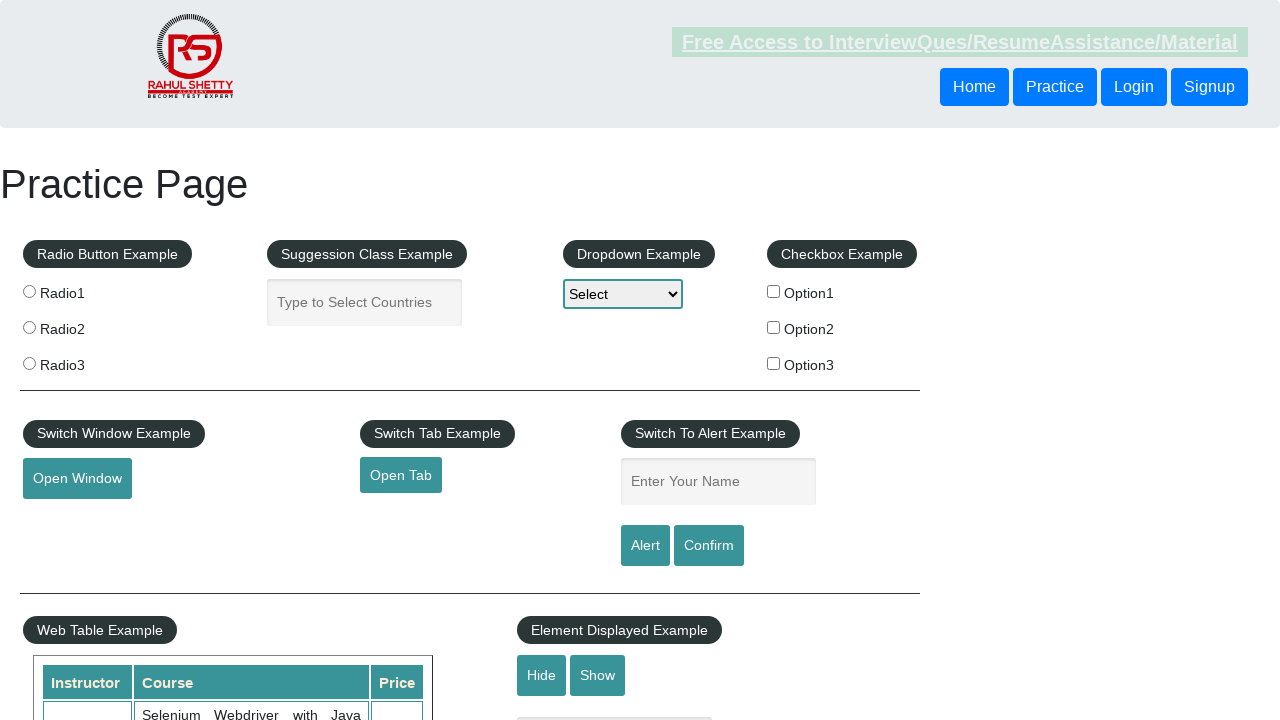

Located radio2 element
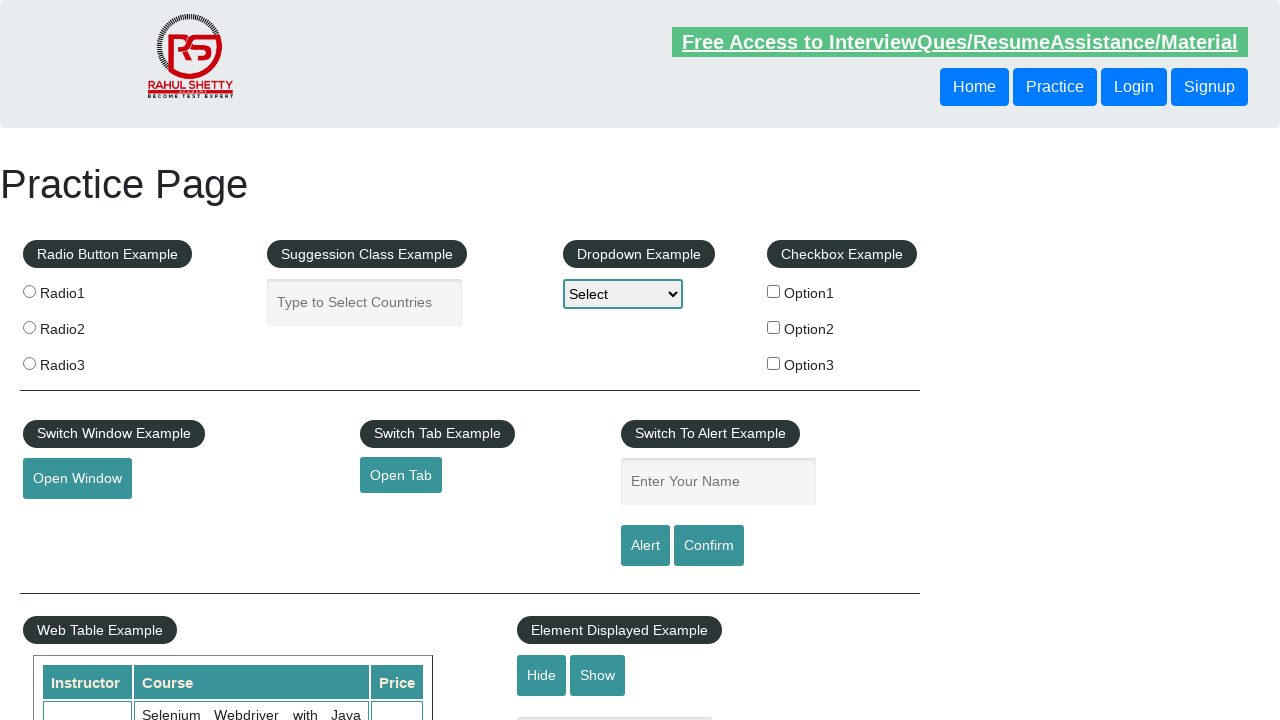

Verified radio2 is not initially selected
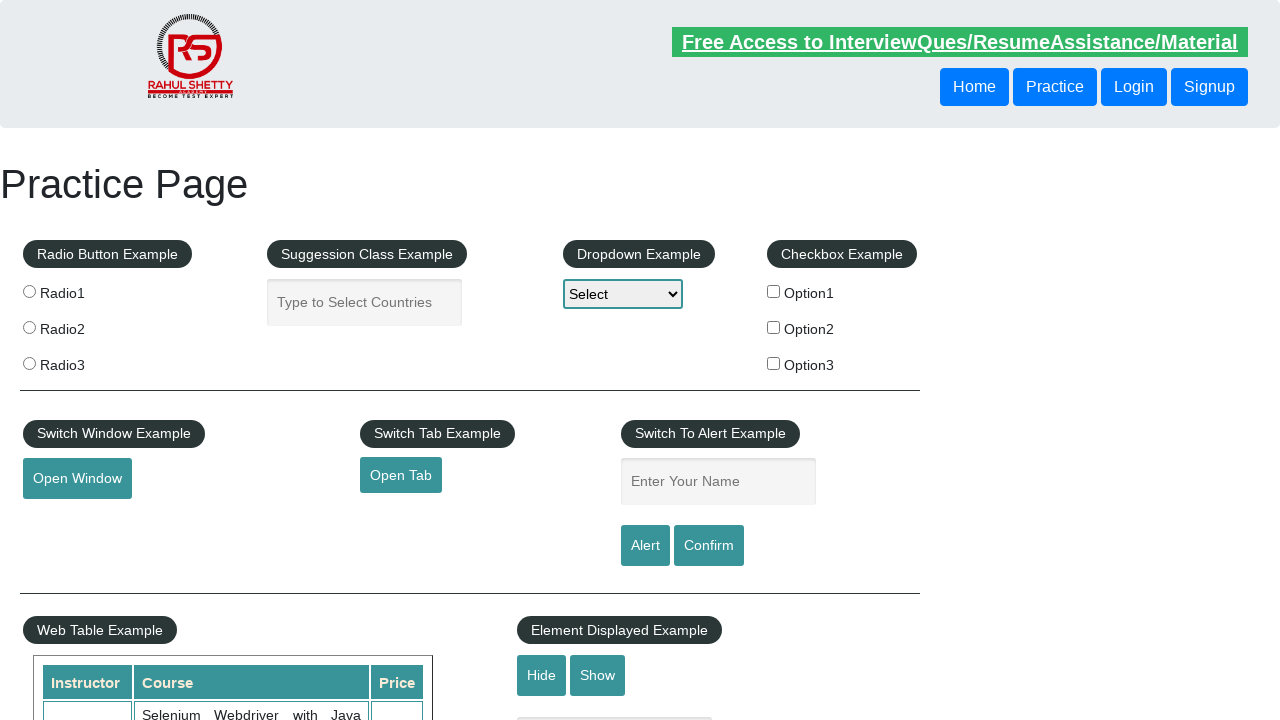

Clicked radio2 button at (29, 327) on input[value='radio2']
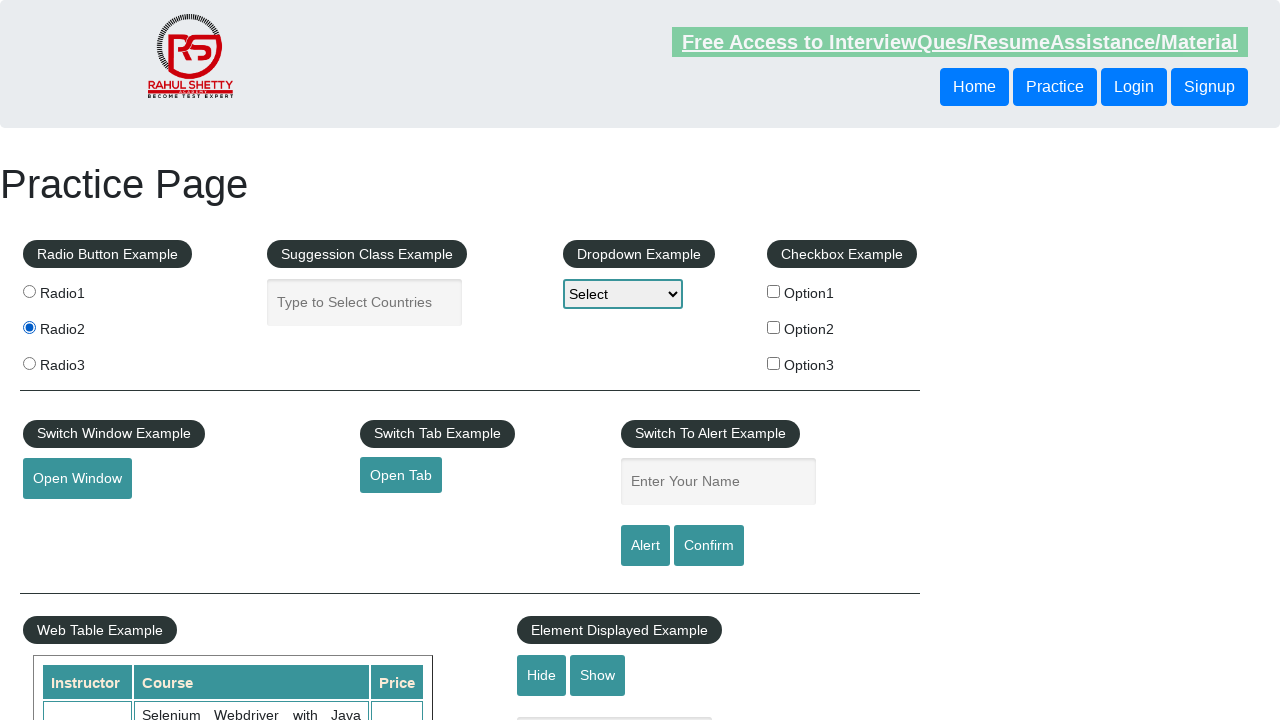

Verified radio2 is now selected after click
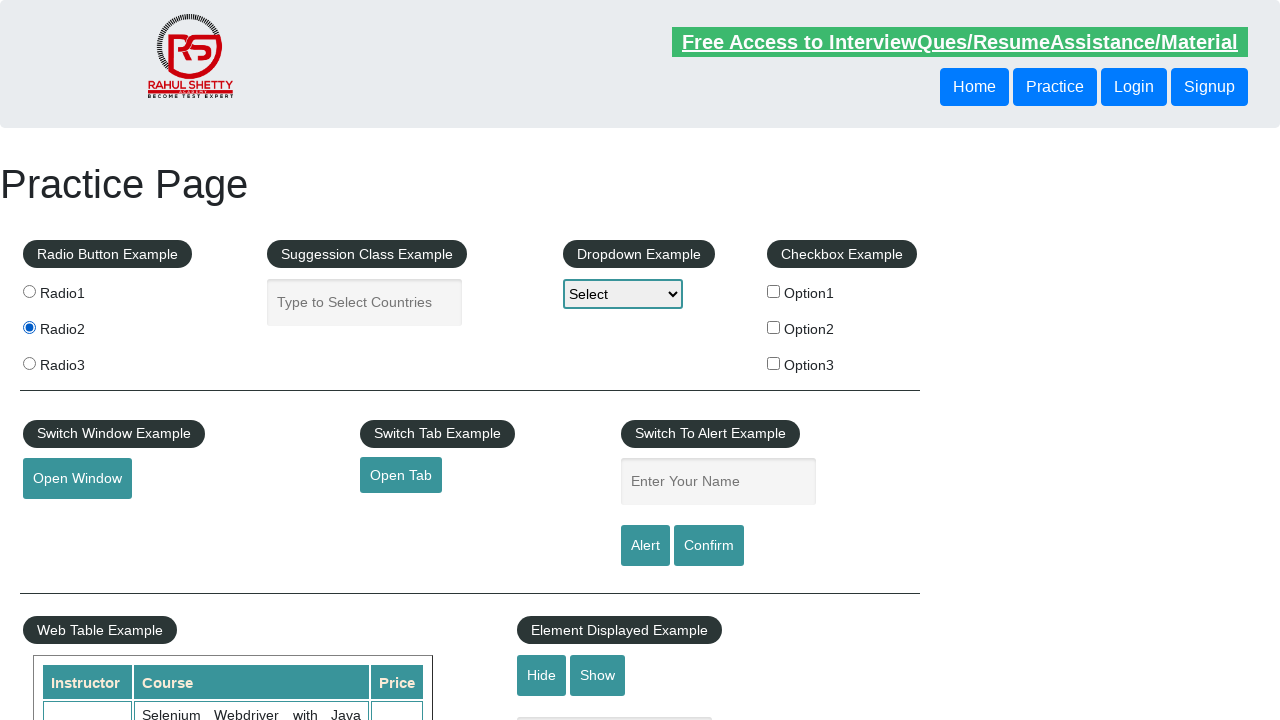

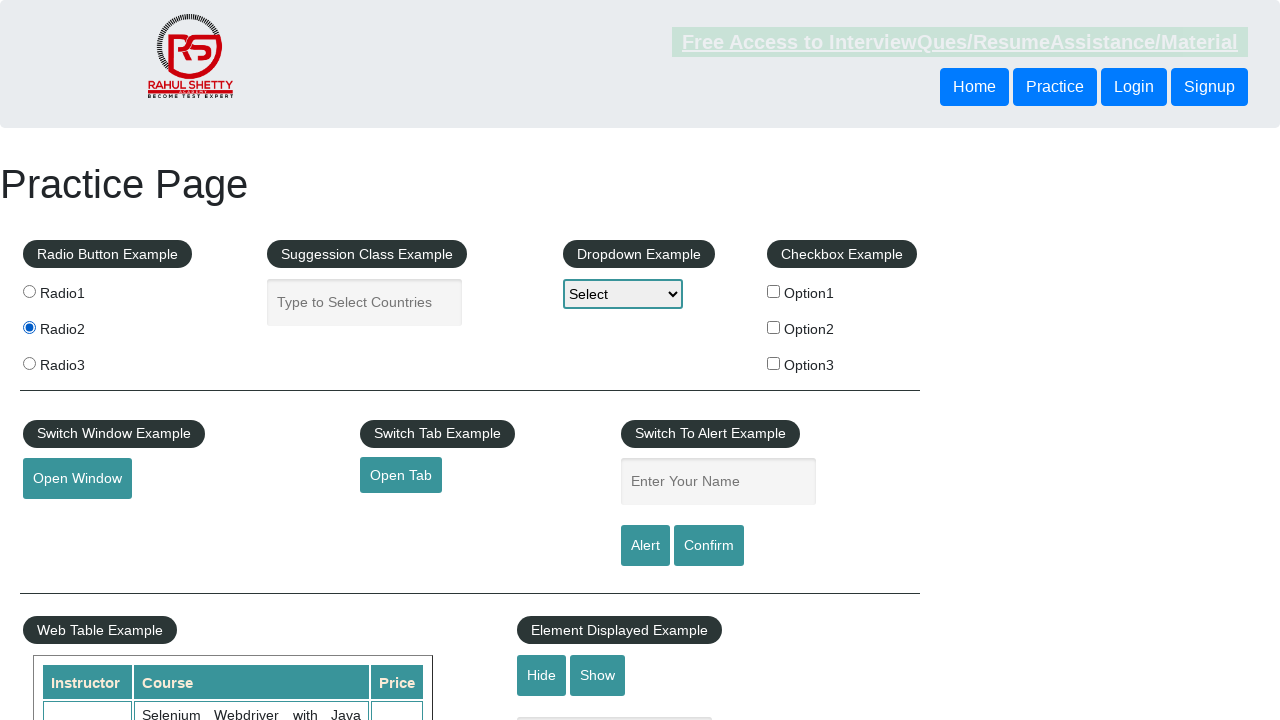